Tests file upload functionality by selecting a file using the file input element on a test page.

Starting URL: https://testeroprogramowania.github.io/selenium/fileupload.html

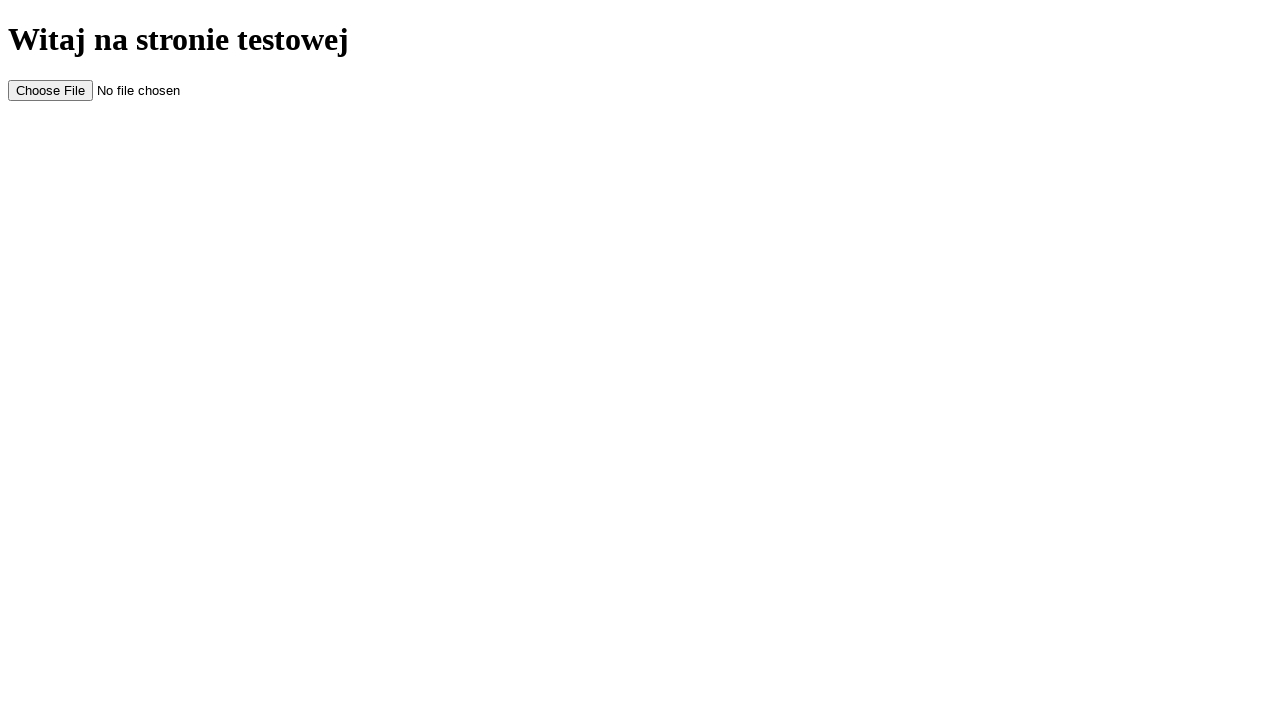

Created temporary test file with upload content
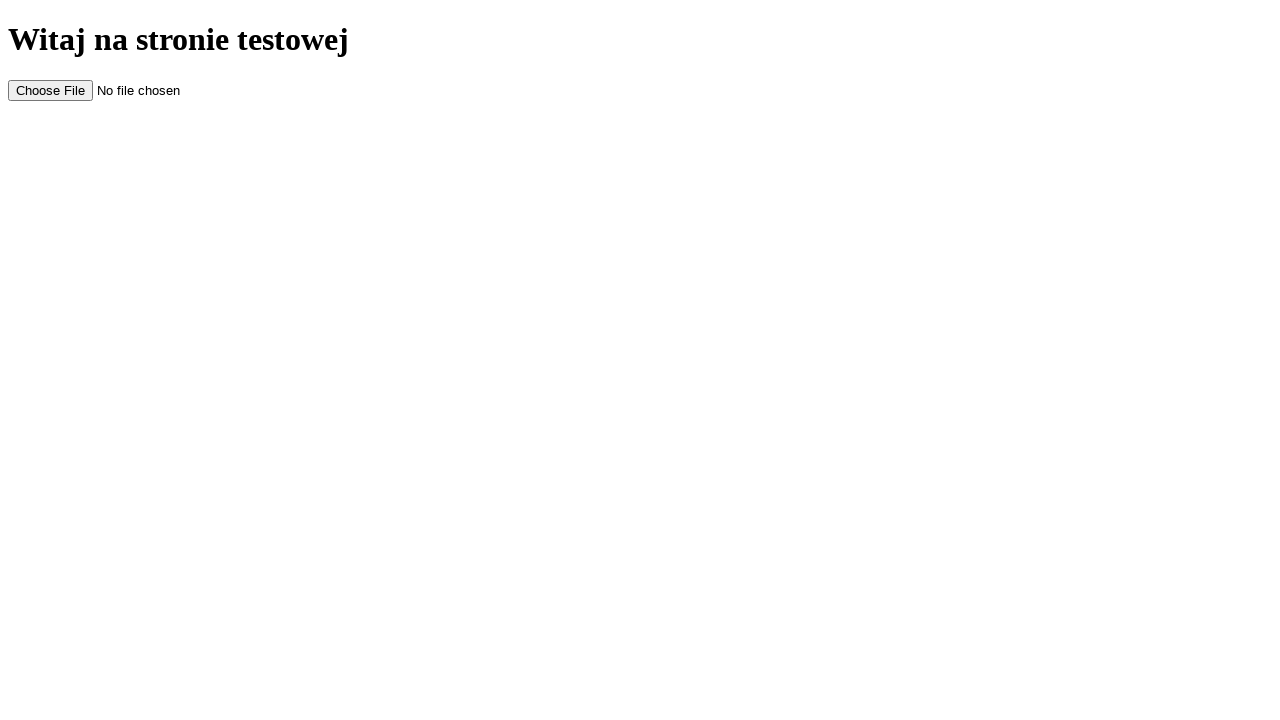

Set file input element with temporary test file
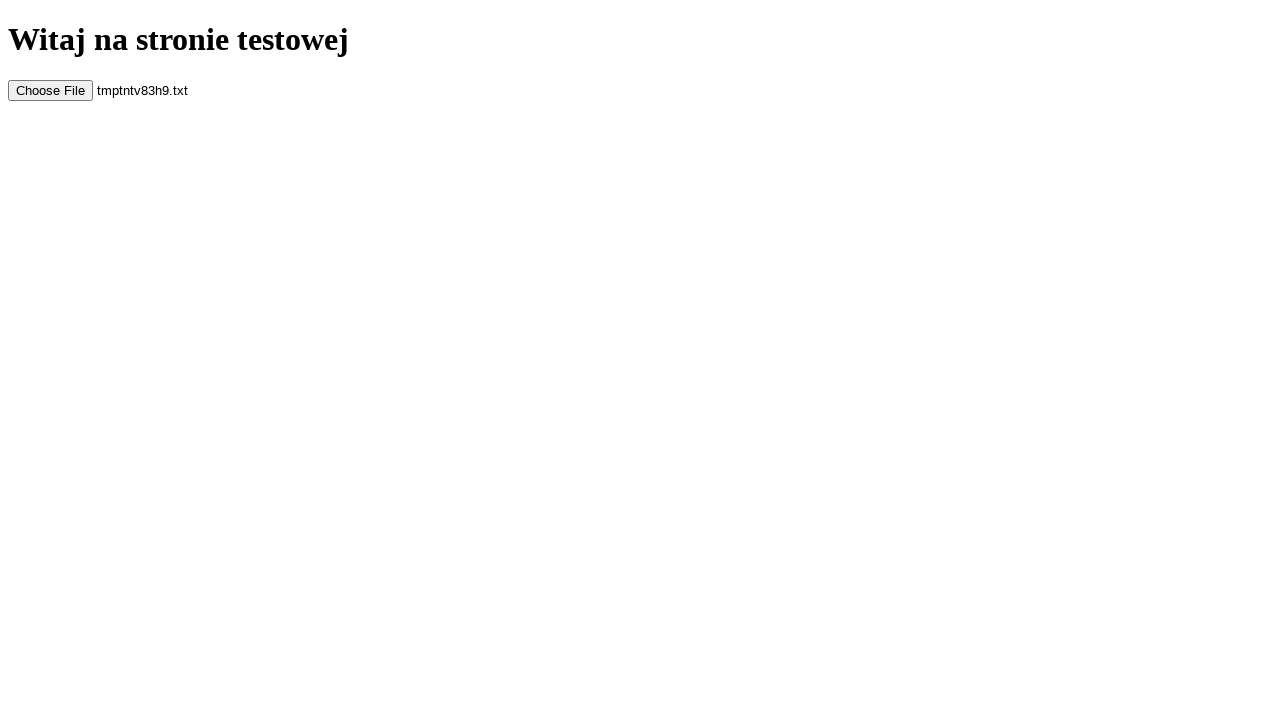

Waited 500ms for file upload to be processed
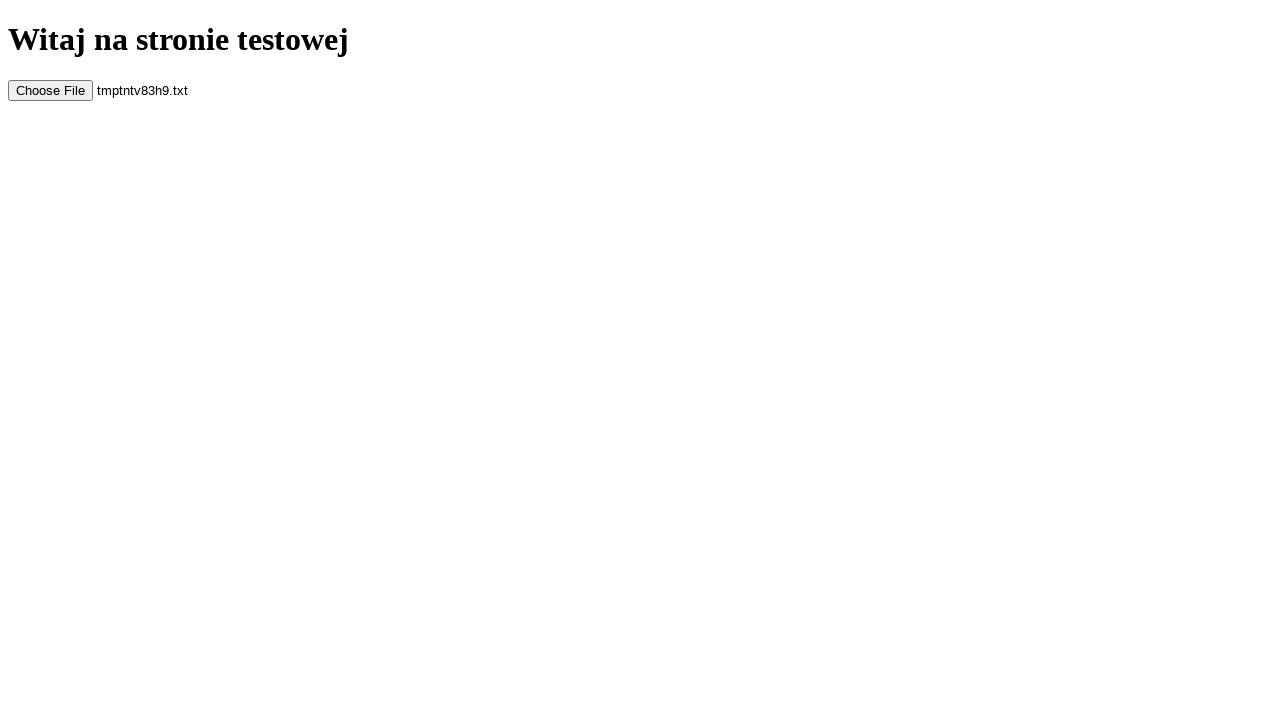

Cleaned up temporary test file
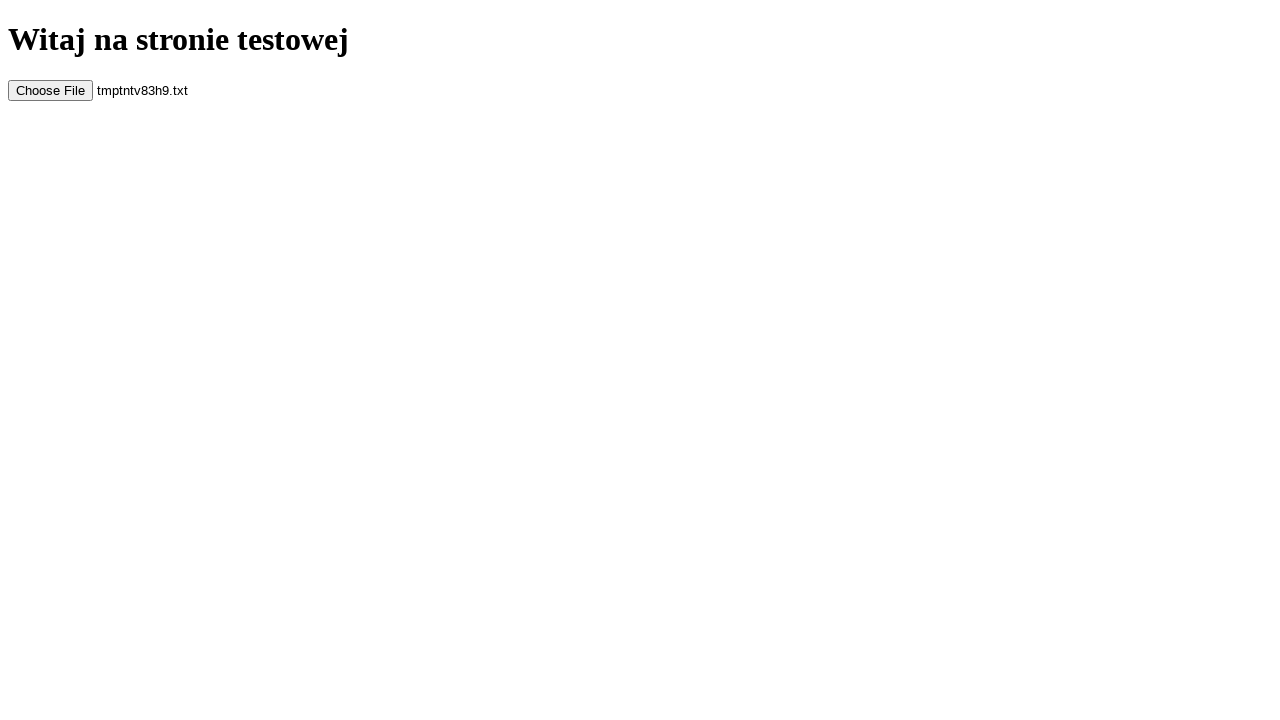

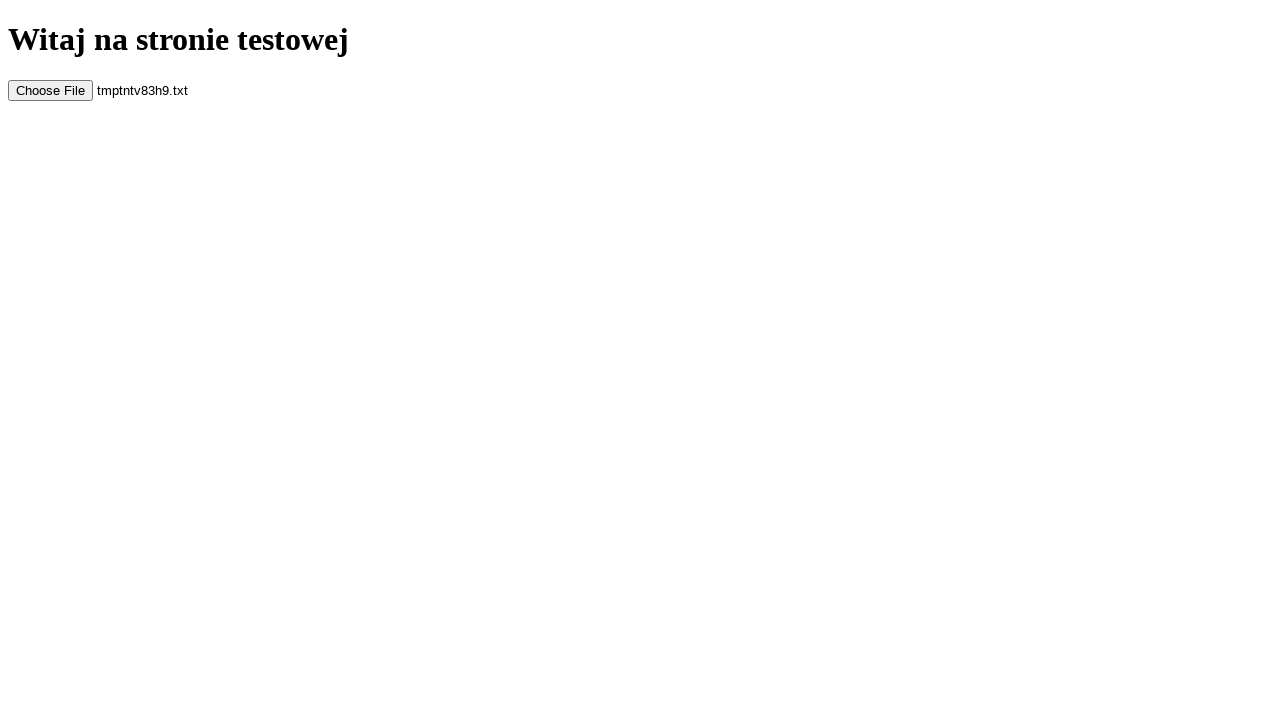